Tests window handling functionality by opening new tabs and windows, switching between them, and interacting with elements in different windows

Starting URL: https://demoqa.com/browser-windows

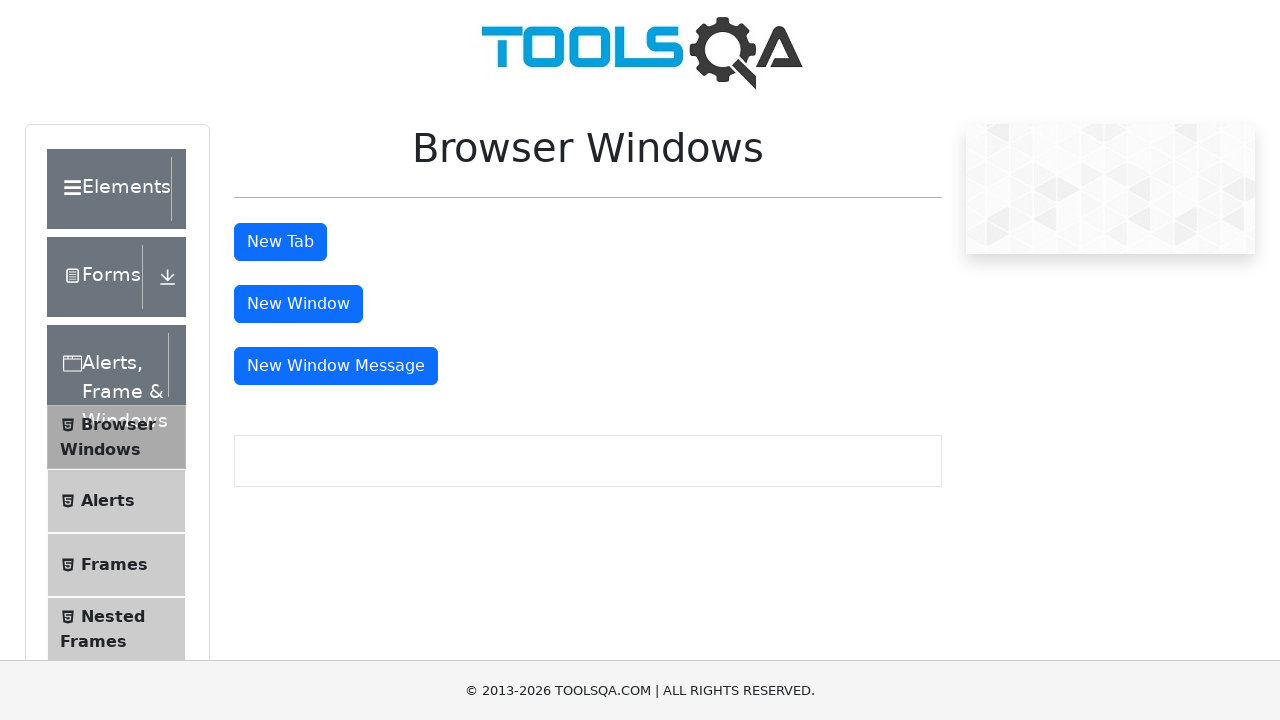

Clicked button to open new tab at (280, 242) on button#tabButton
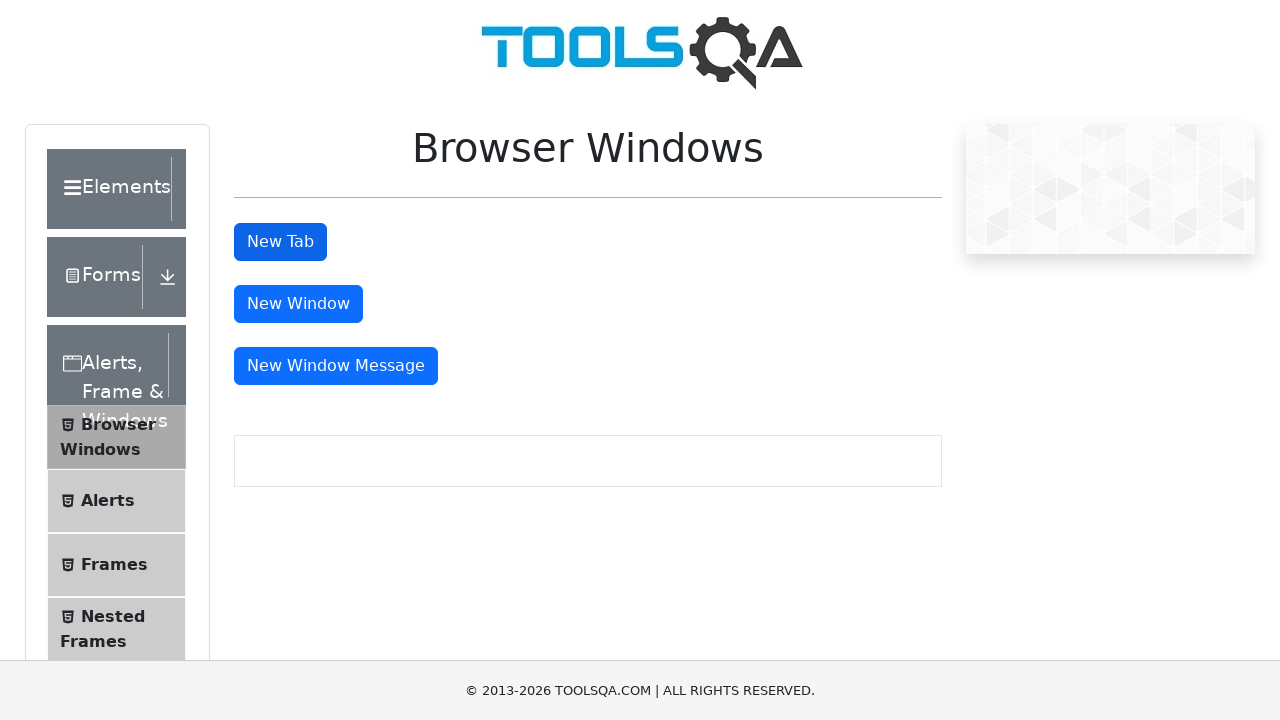

Clicked button to open new window at (298, 304) on button#windowButton
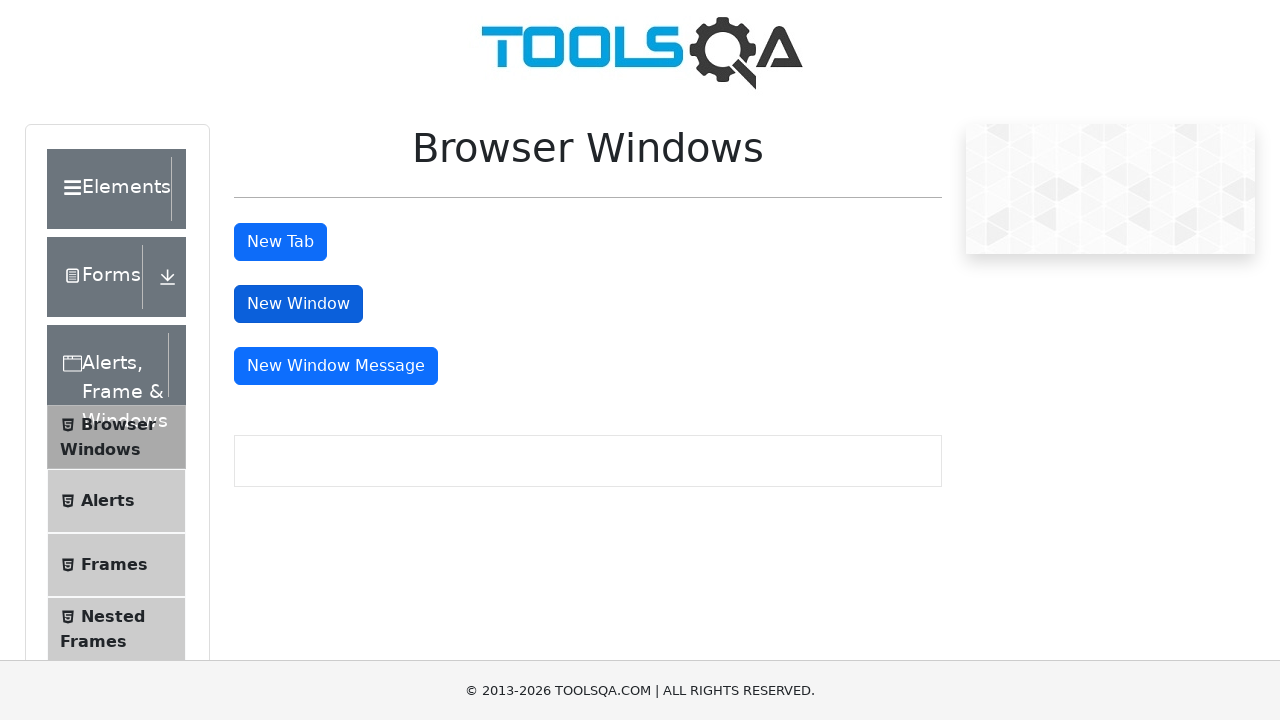

Retrieved all open pages/windows from context
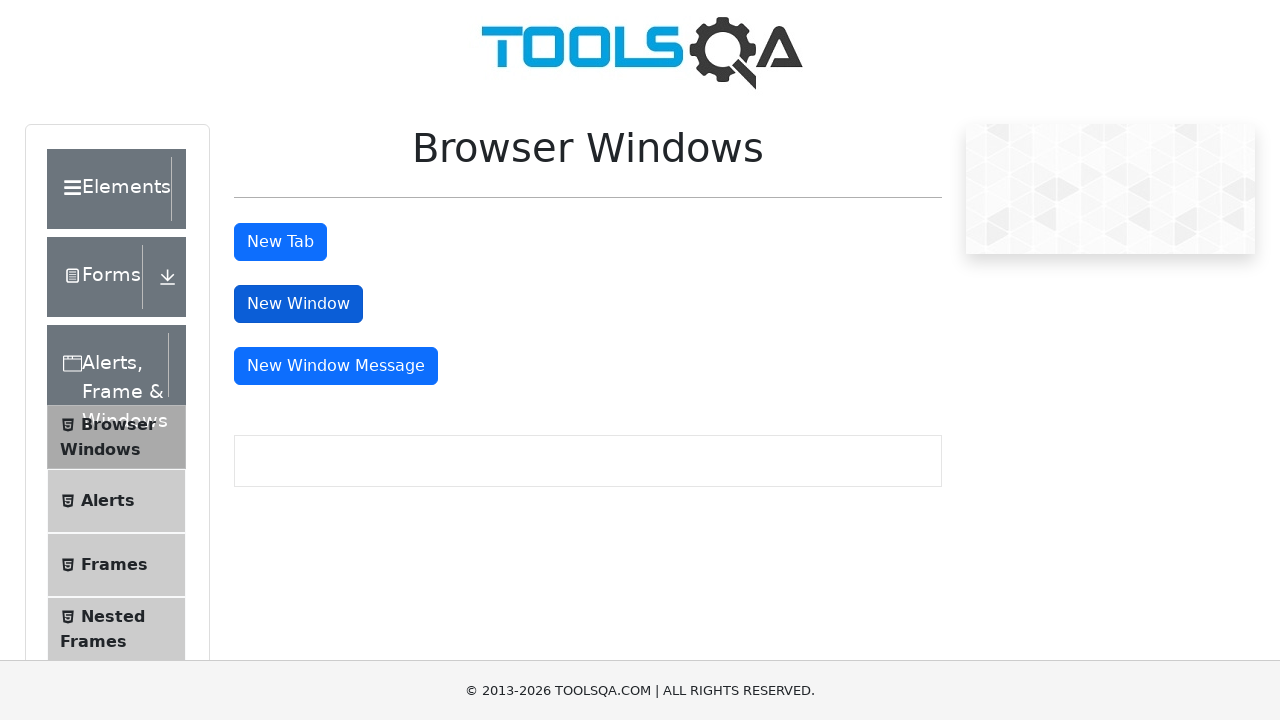

Found and retrieved text from sample page: 'This is a sample page'
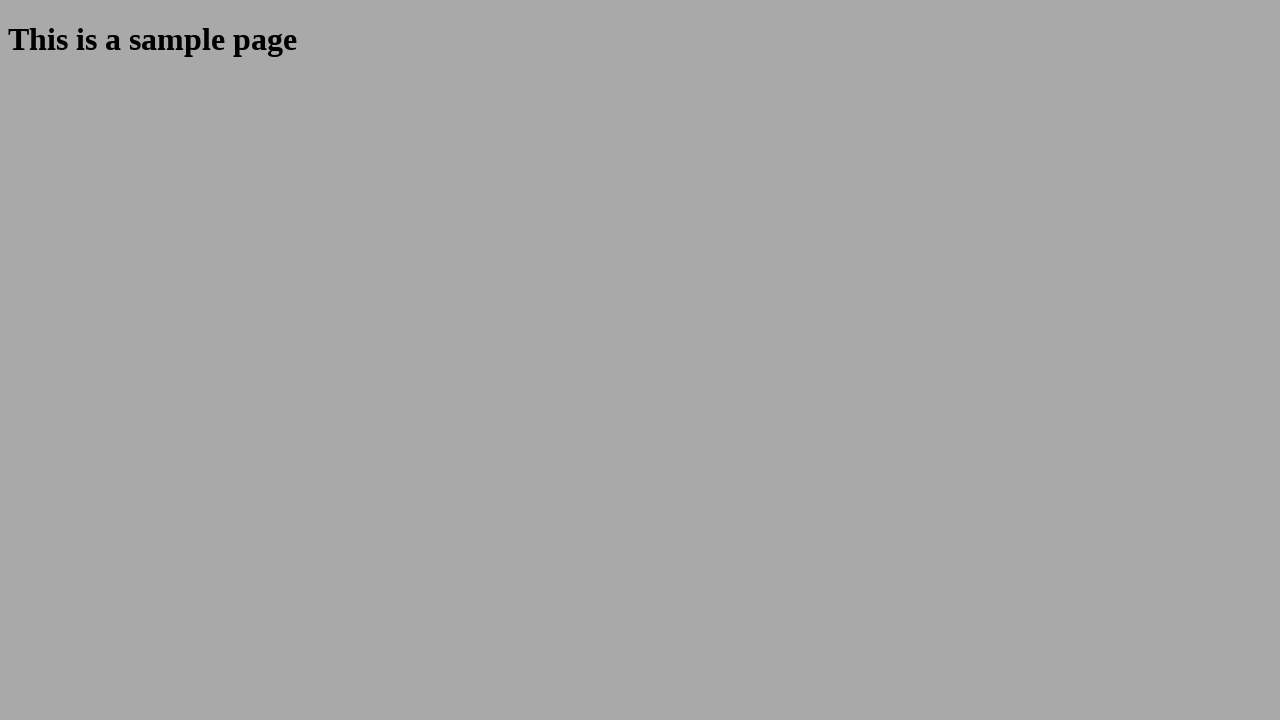

Switched back to original page and clicked message window button at (336, 366) on button#messageWindowButton
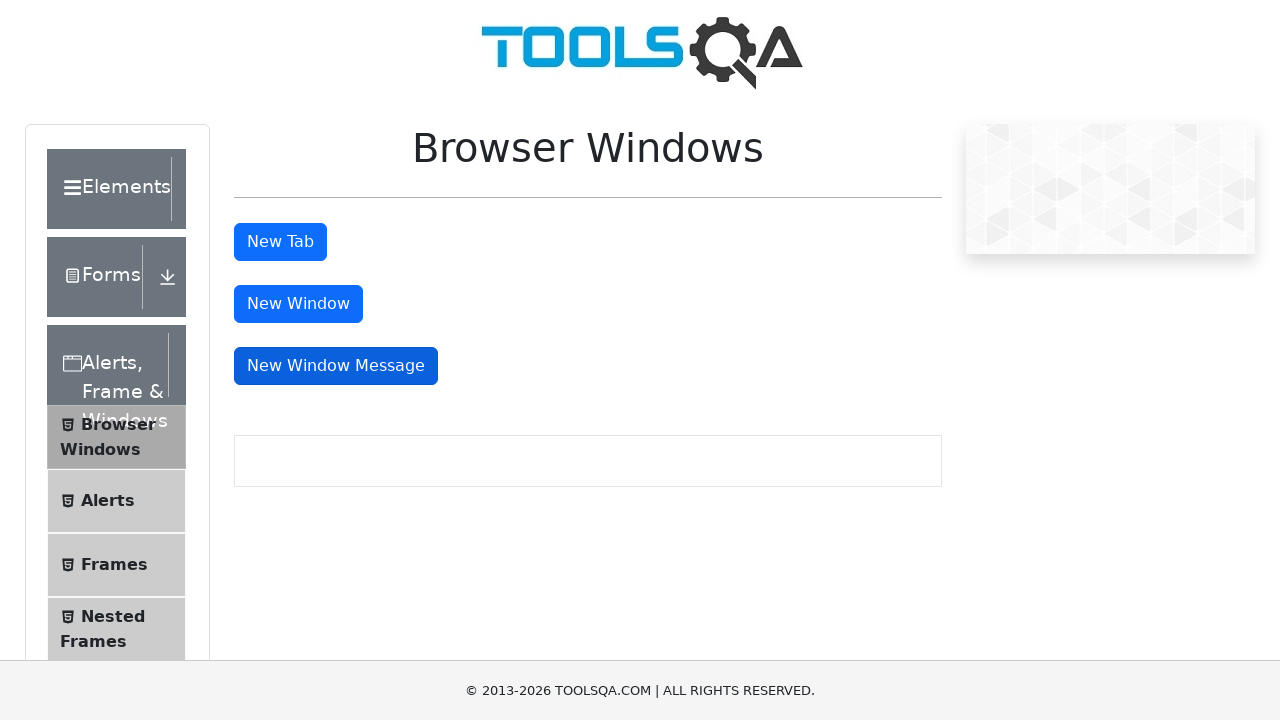

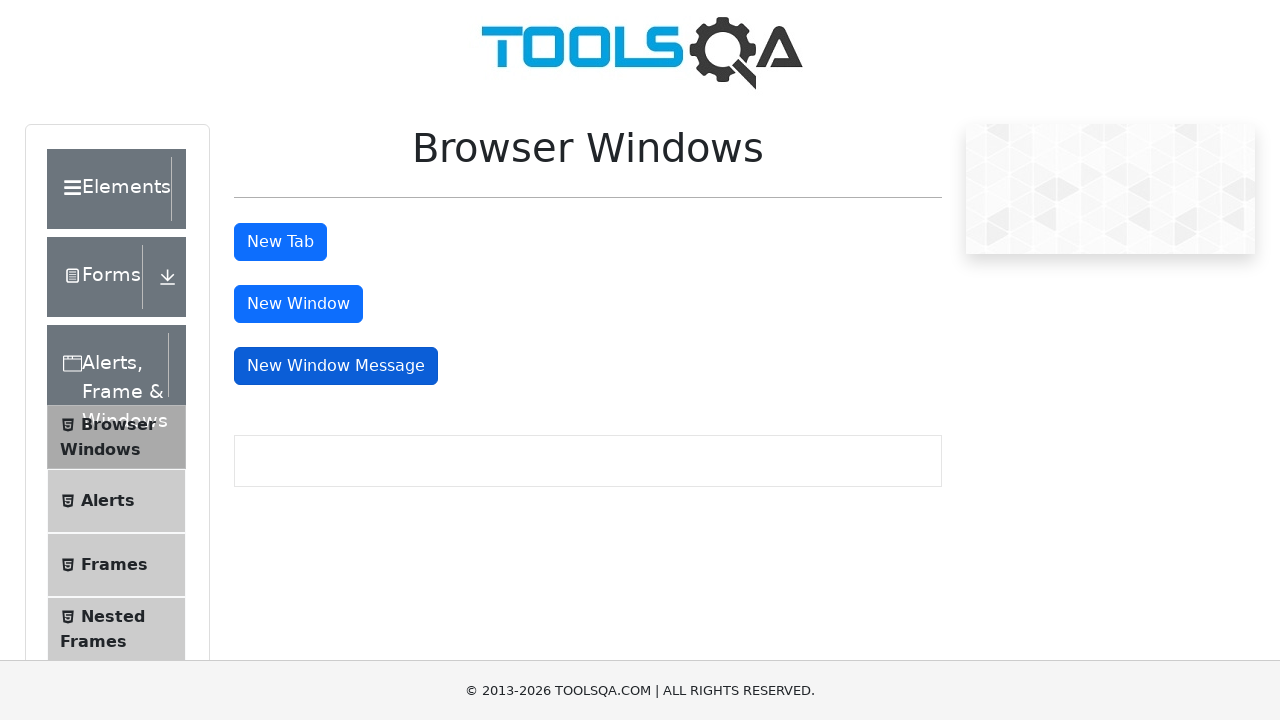